Tests radio button selection functionality by finding radio buttons in an age group and selecting the "5 - 15" option

Starting URL: https://syntaxprojects.com/basic-radiobutton-demo.php

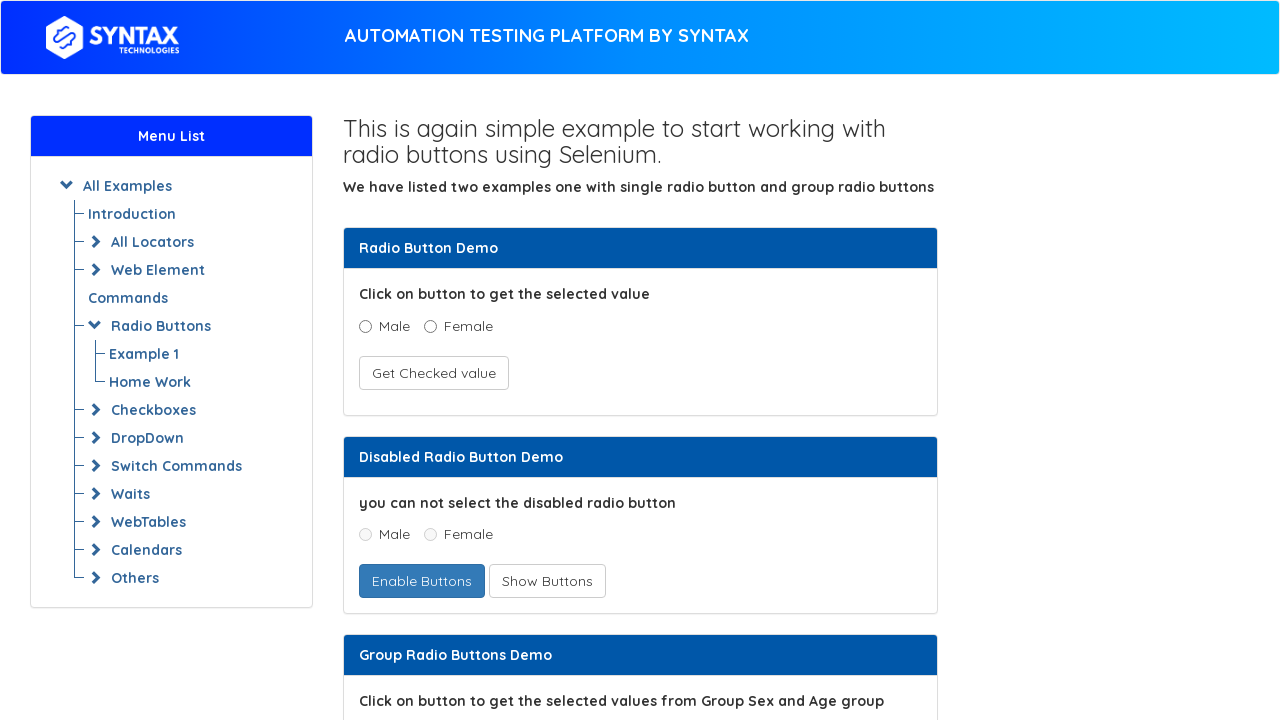

Radio buttons for age group loaded
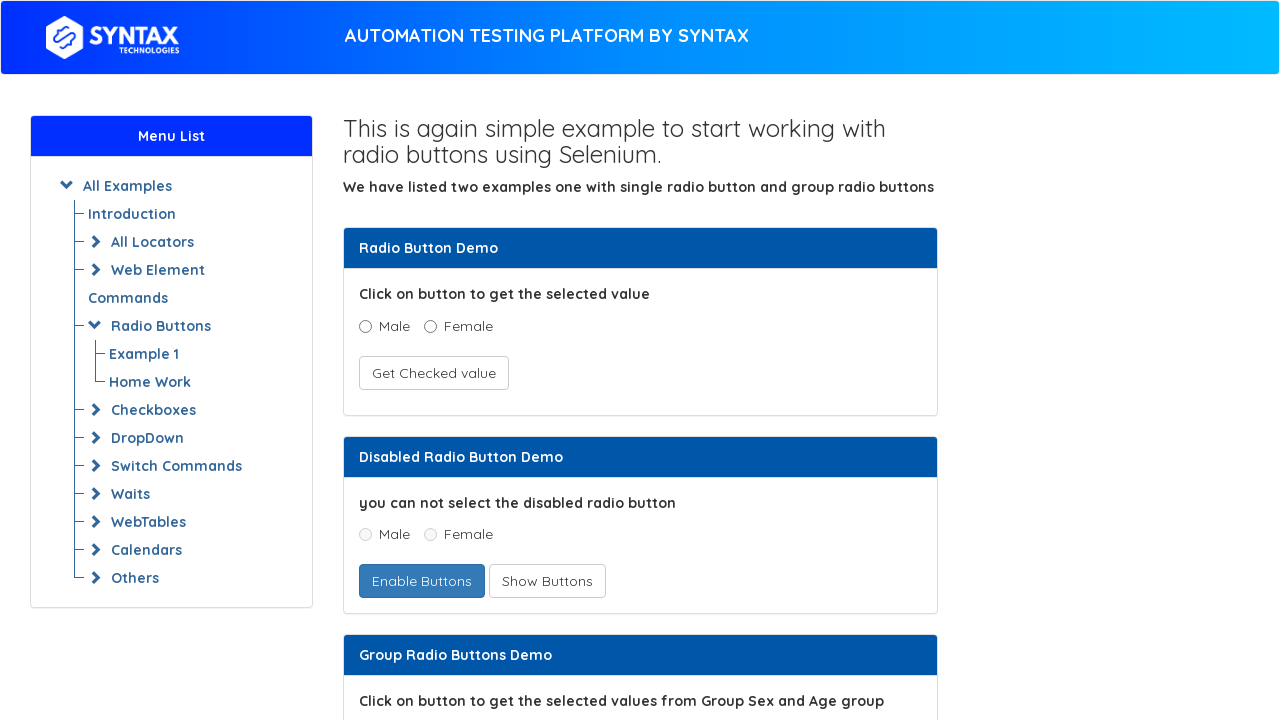

Selected '5 - 15' radio button option at (438, 360) on input[name='ageGroup'][value='5 - 15']
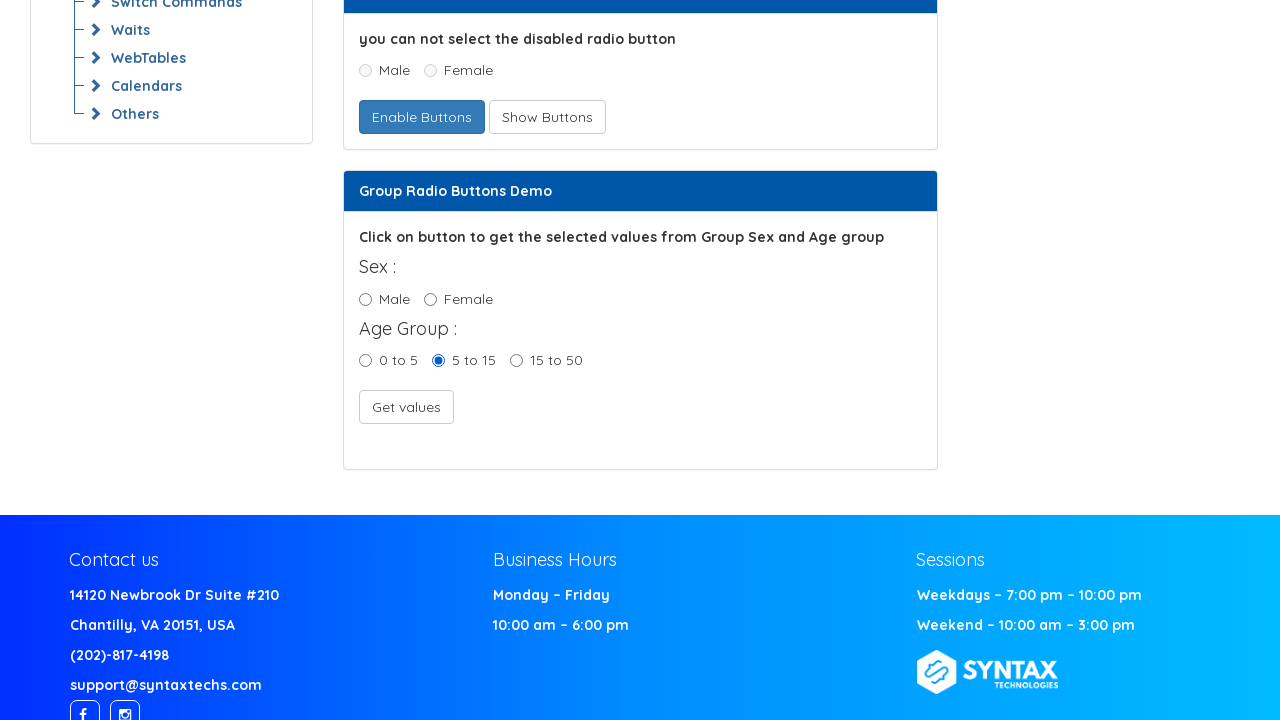

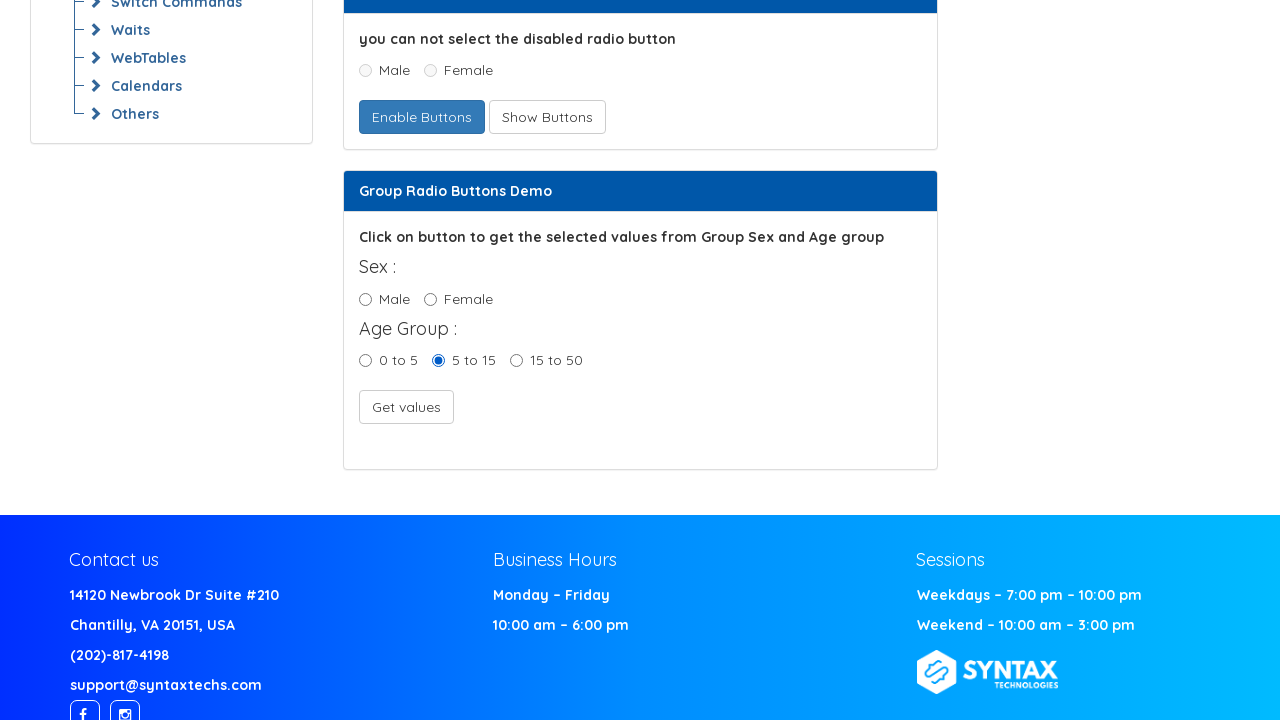